Tests the poverty data exploration page on Health Equity Tracker by clicking through various UI elements including map headings, expandable sections, data tables, charts, and definition lists to verify they are present and interactive.

Starting URL: https://healthequitytracker.org/exploredata?mls=1.poverty-3.00&group1=All

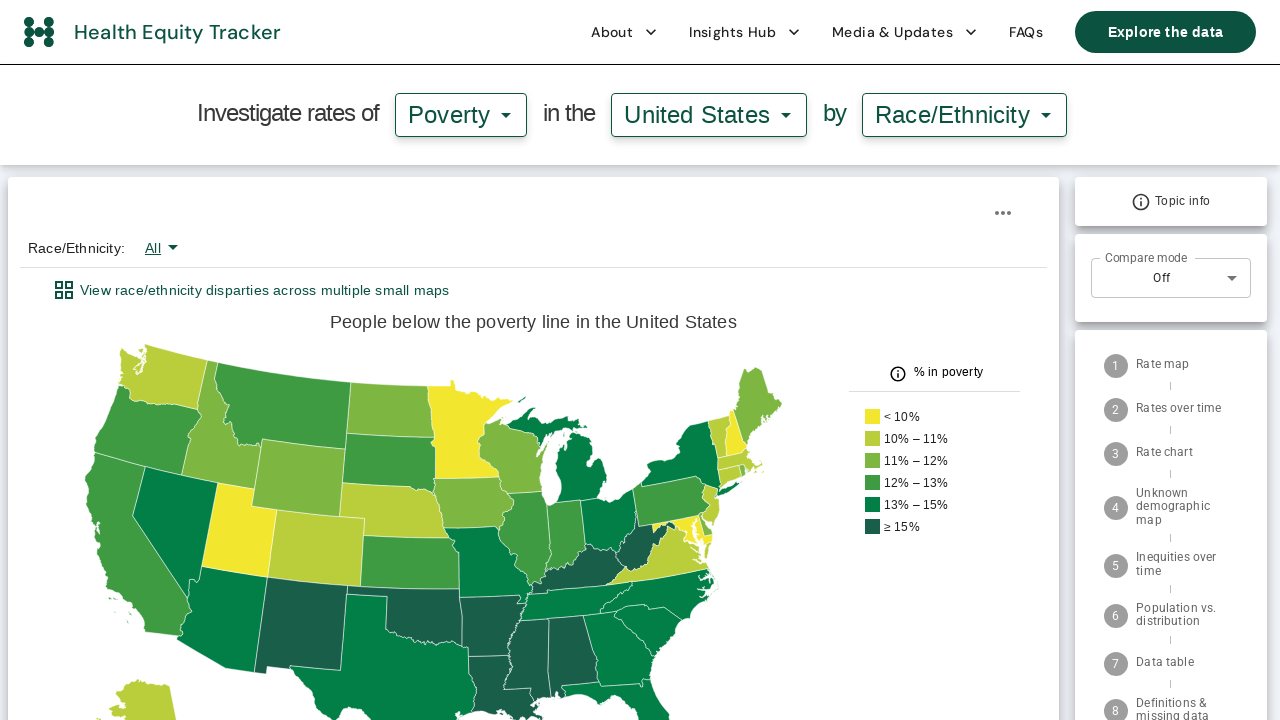

Clicked on the rate map heading for poverty data at (533, 322) on #rate-map >> internal:role=heading[name="People below the poverty line in the Un
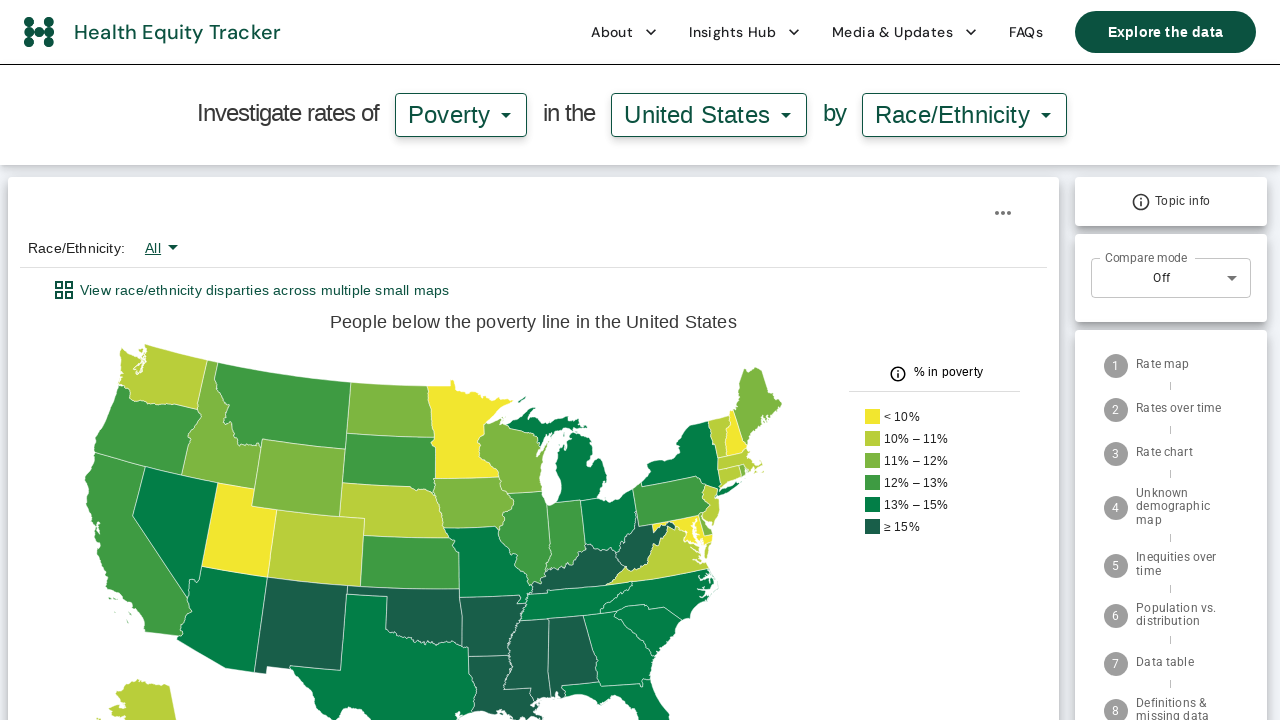

Expanded state/territory rate section at (533, 360) on internal:role=button[name="Expand state/territory rate"i]
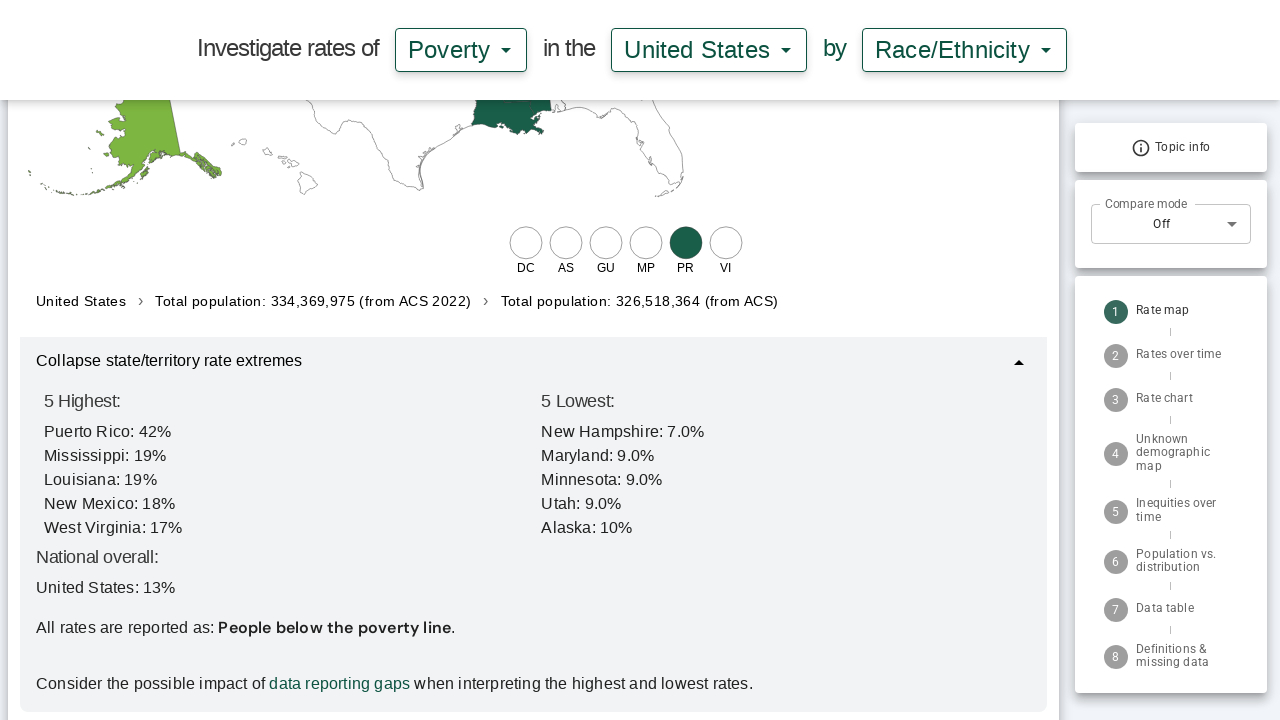

Clicked on data reporting gaps notice at (533, 684) on internal:text="Consider the possible impact of data reporting gaps when interpre
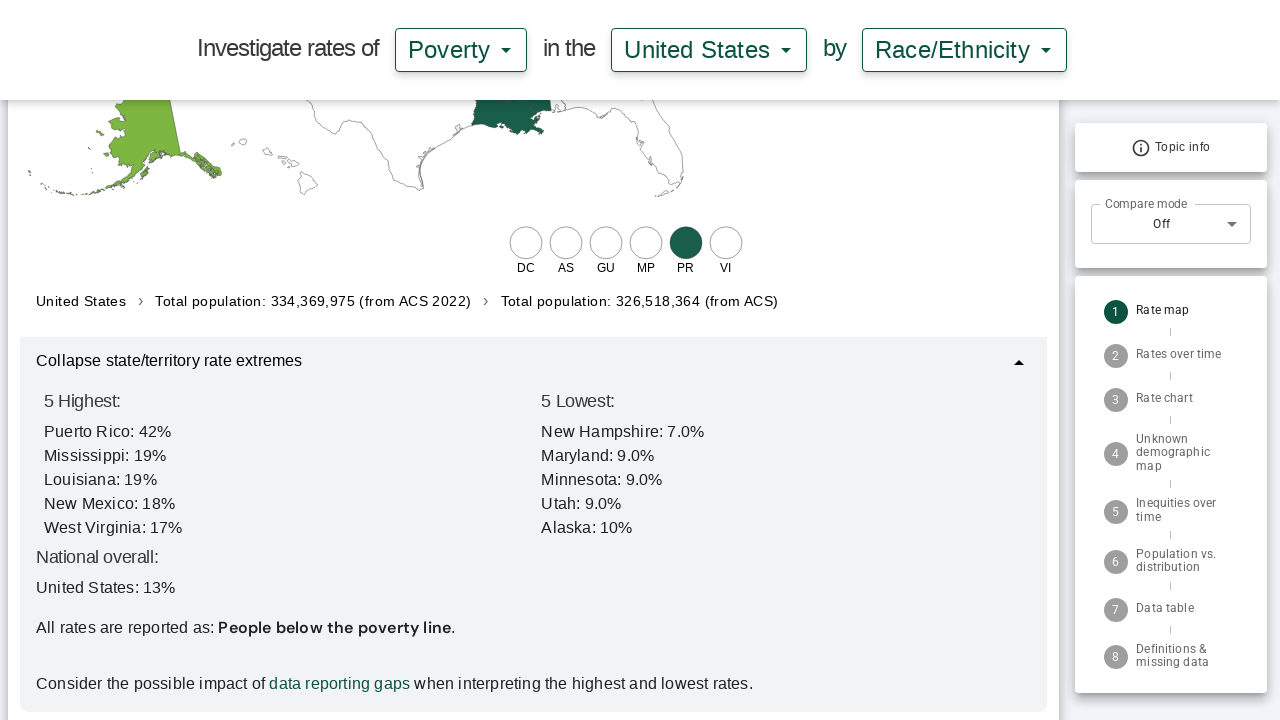

Clicked on rates over time heading at (557, 360) on internal:role=heading[name="Rates of poverty over time in the United States"i]
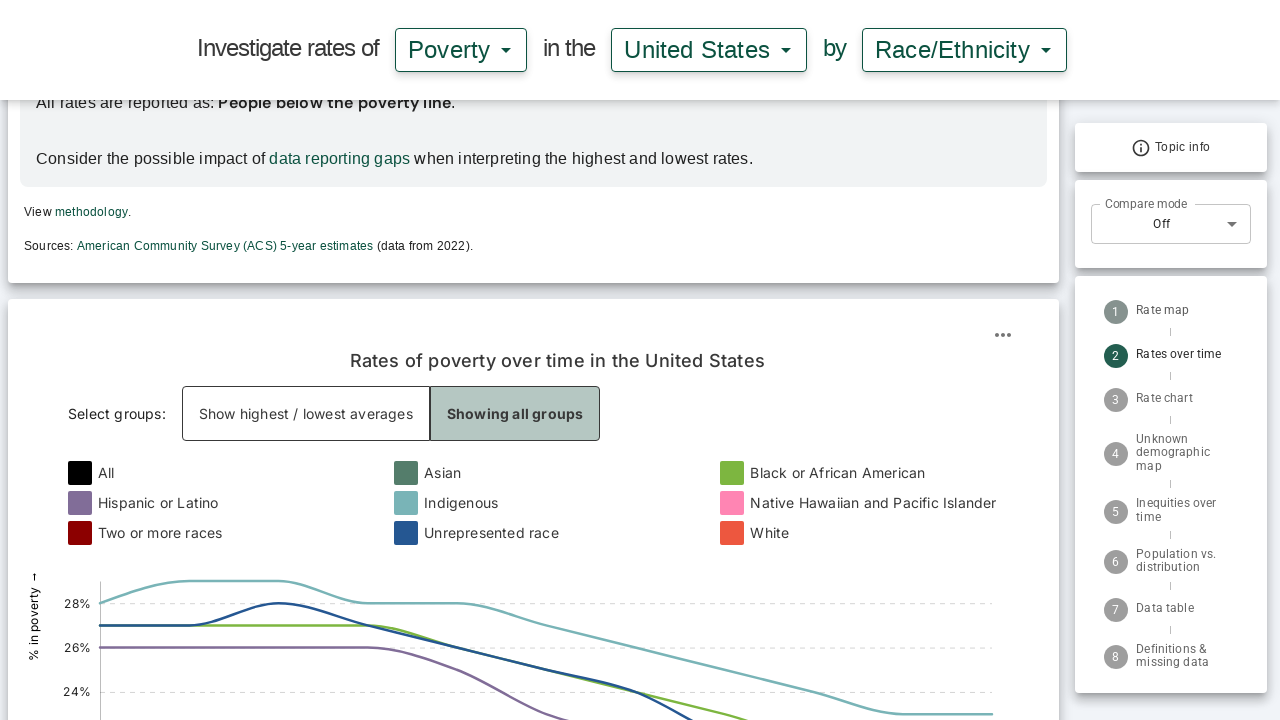

Expanded rates over time table at (533, 360) on internal:role=button[name="Expand rates over time table"i]
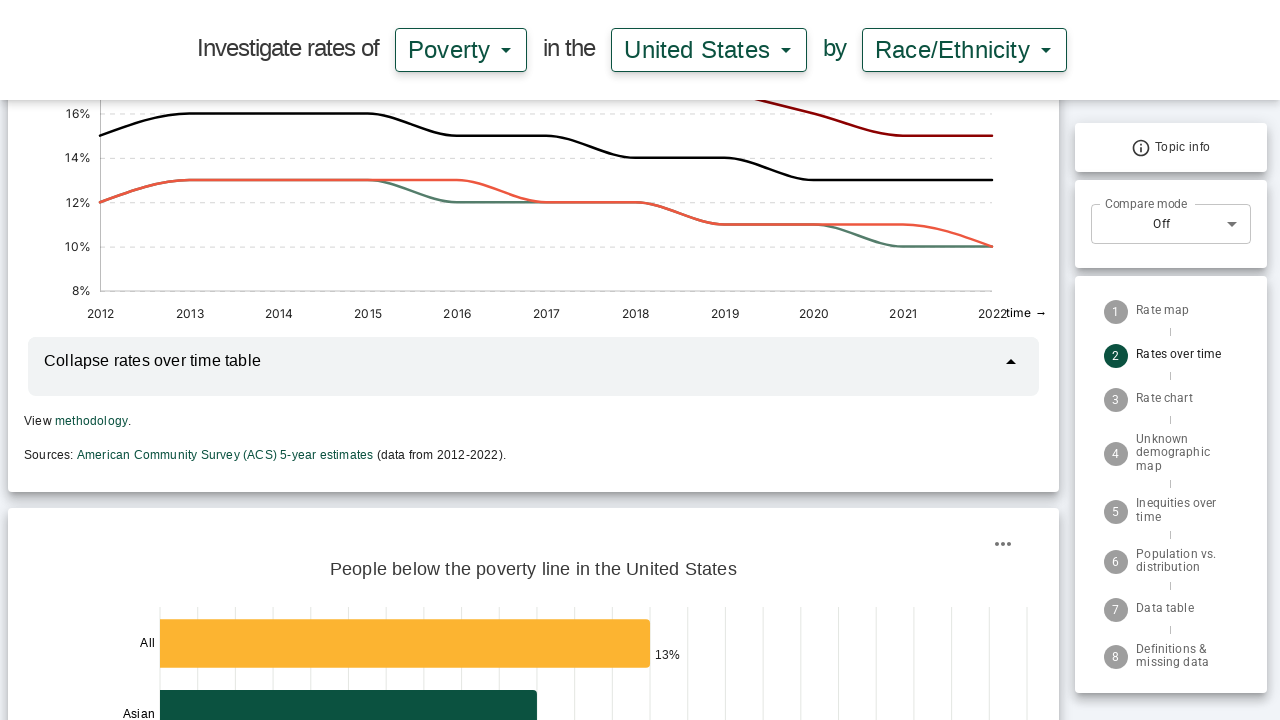

Clicked on column management text at (533, 412) on internal:text="Add or remove columns by"i
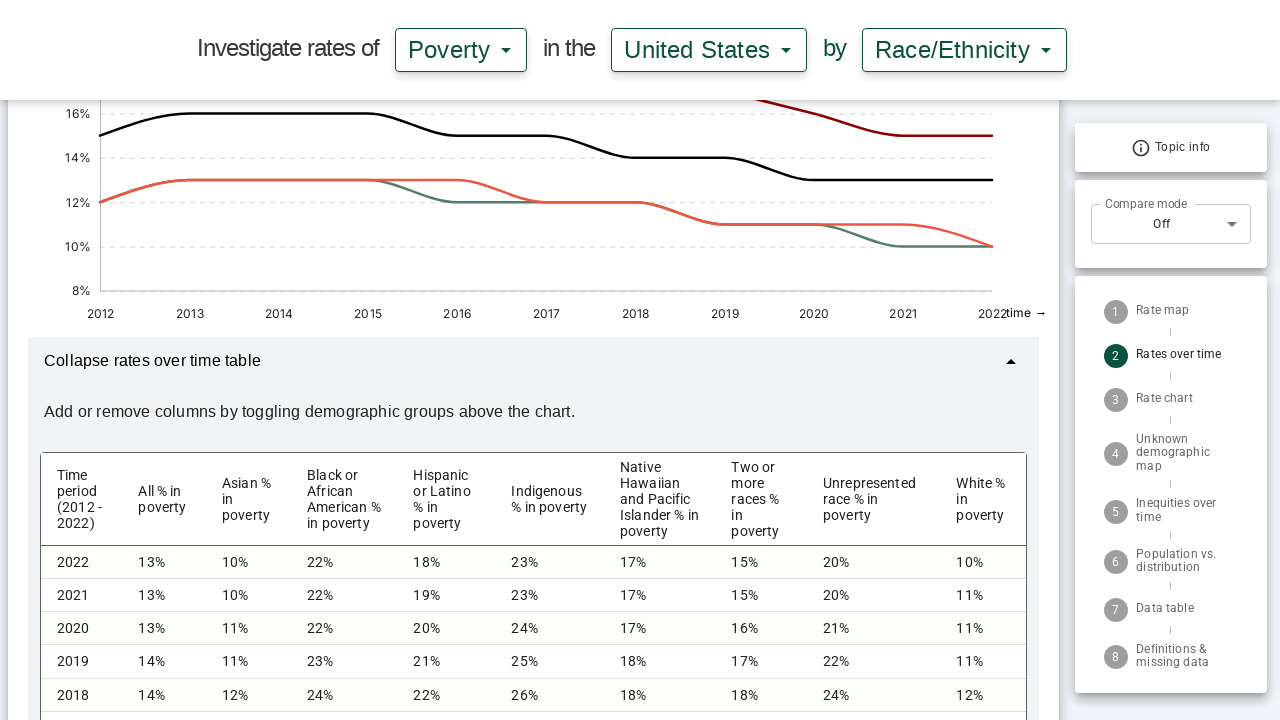

Clicked on CSV download text at (533, 361) on internal:text="View and download full .csv"i
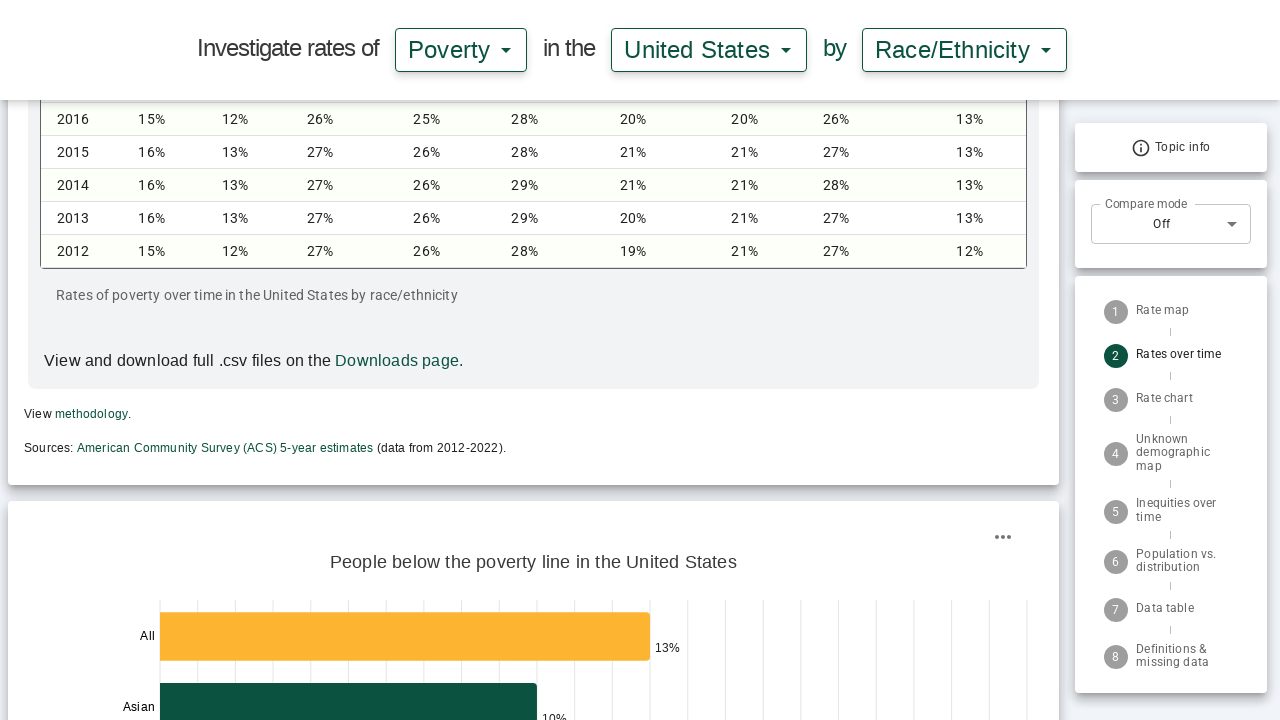

Clicked on rate chart heading at (533, 562) on #rate-chart >> internal:role=heading[name="People below the poverty line in the 
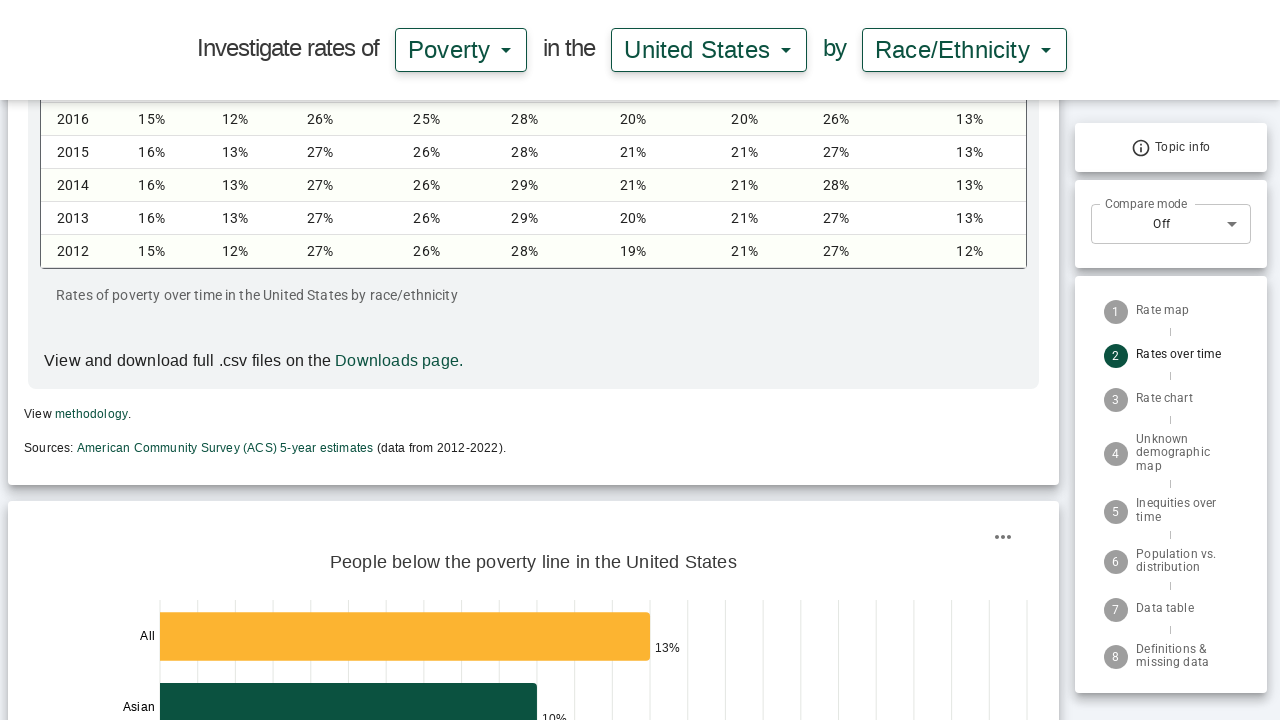

Clicked on unknown race/ethnicity heading at (533, 360) on internal:role=heading[name="Share of poverty with unknown race/ethnicity in the 
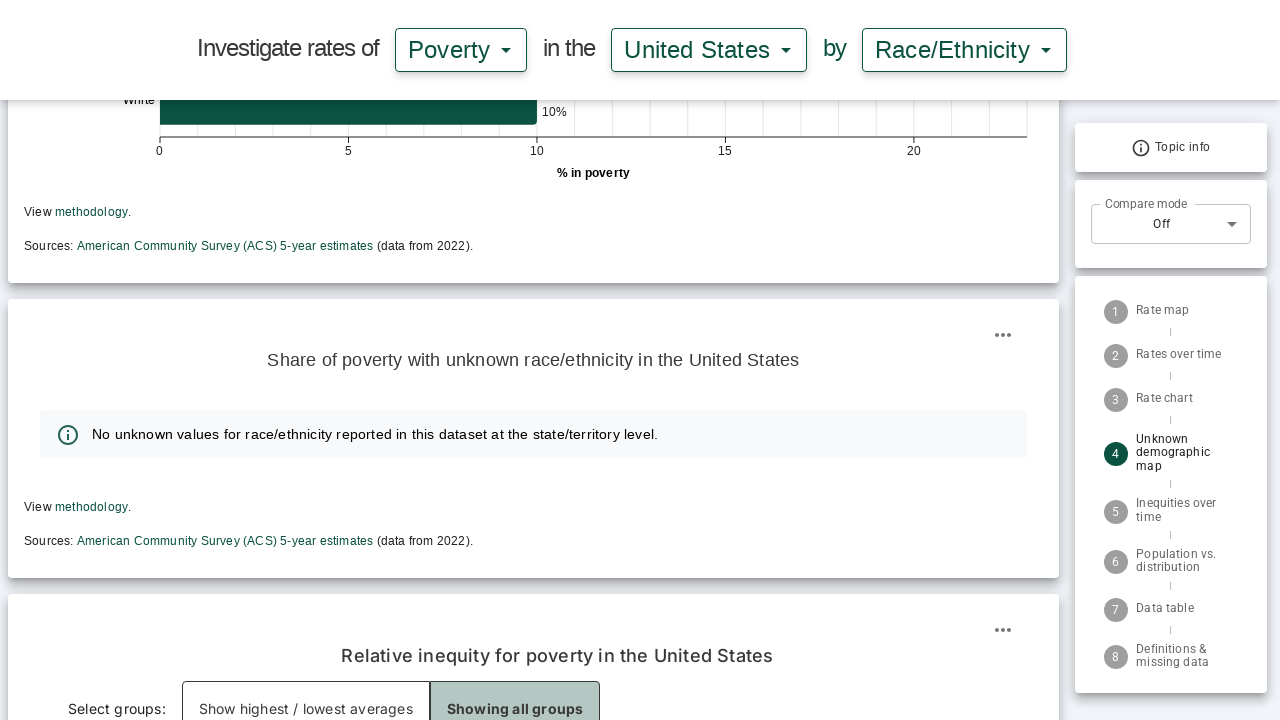

Clicked on no unknown values message at (375, 434) on internal:text="No unknown values for race/ethnicity reported in this dataset at 
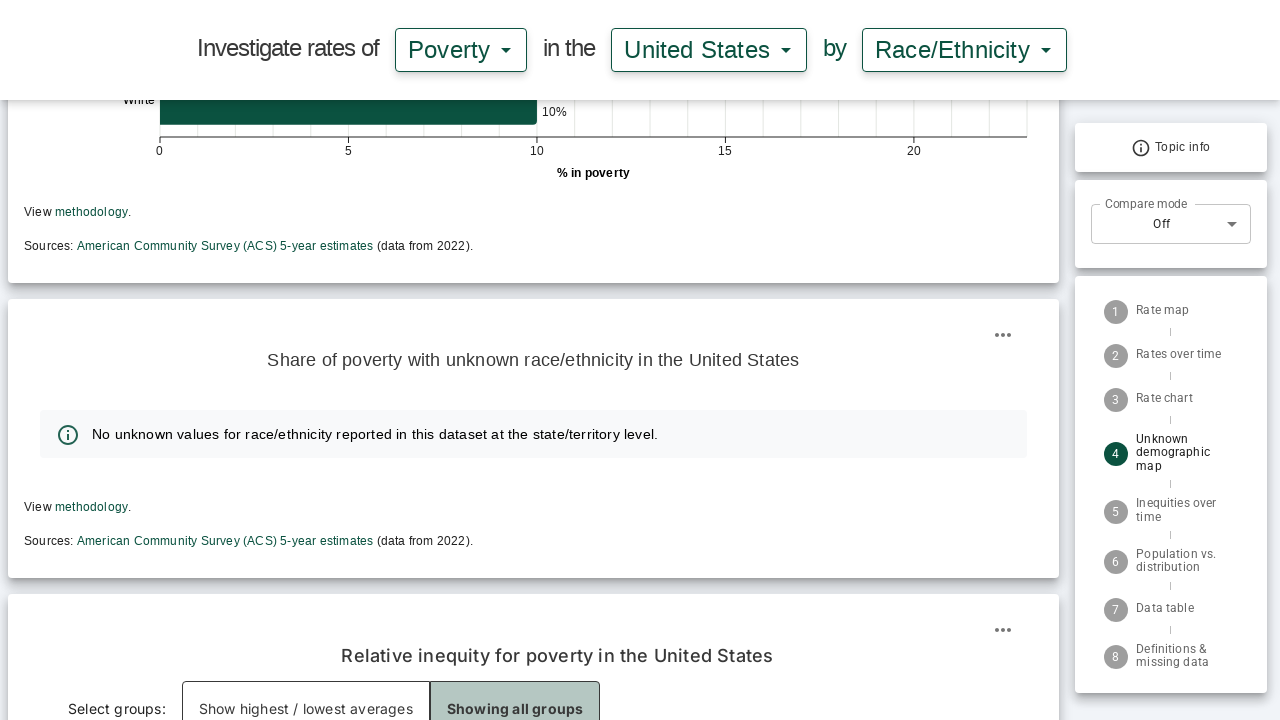

Clicked on relative inequity heading at (557, 656) on internal:role=heading[name="Relative inequity for poverty in the United States"i
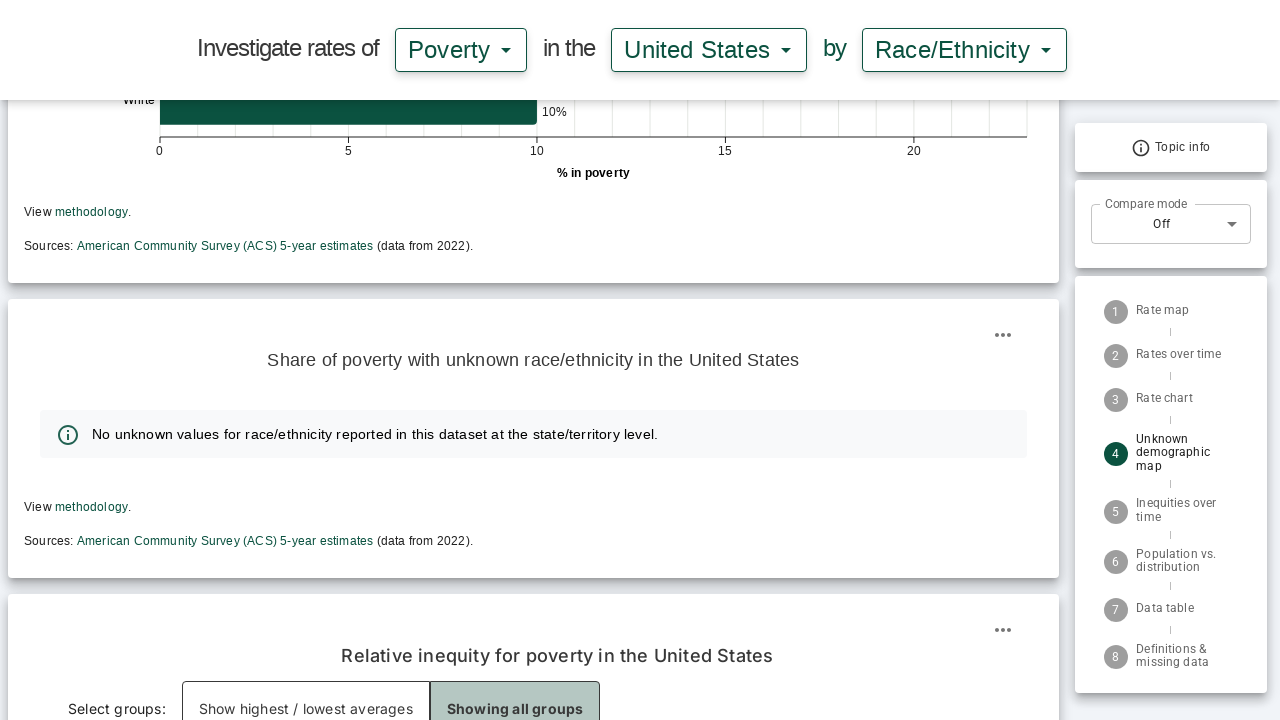

Expanded inequities over time section at (521, 361) on internal:text="Expand inequities over time"i
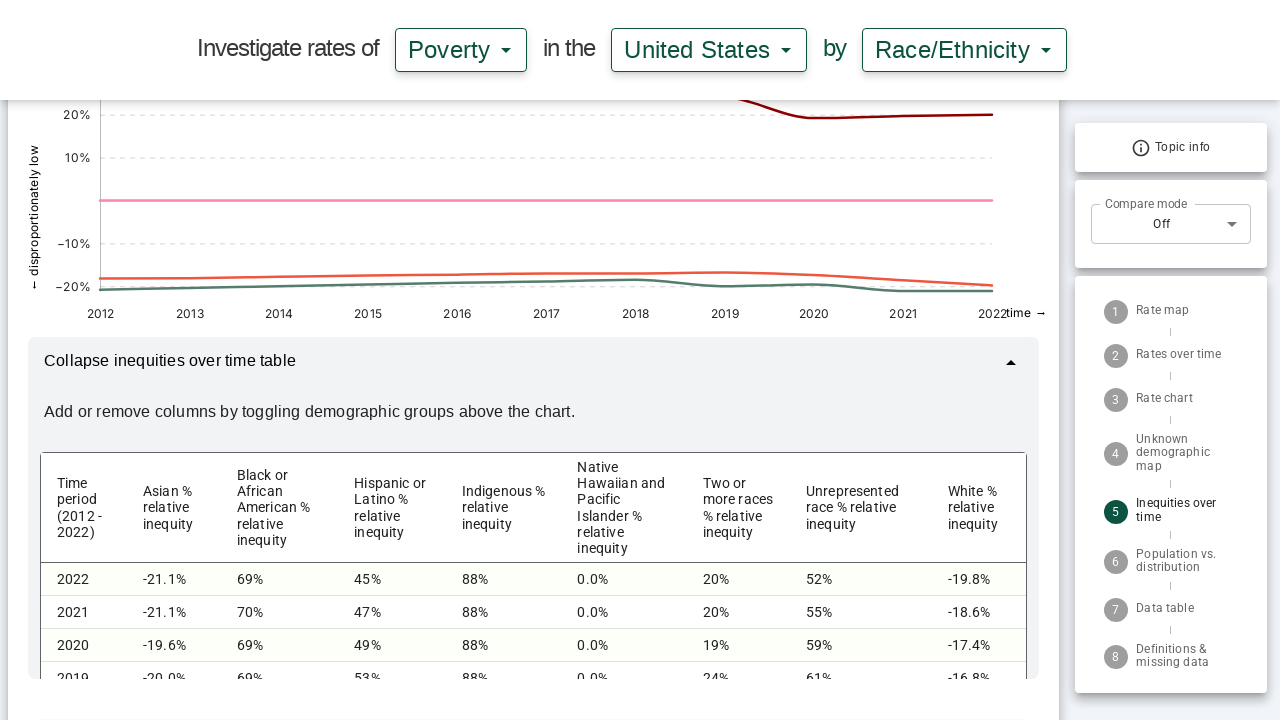

Clicked on population distribution heading at (533, 711) on internal:role=heading[name="Population vs. distribution of total people below th
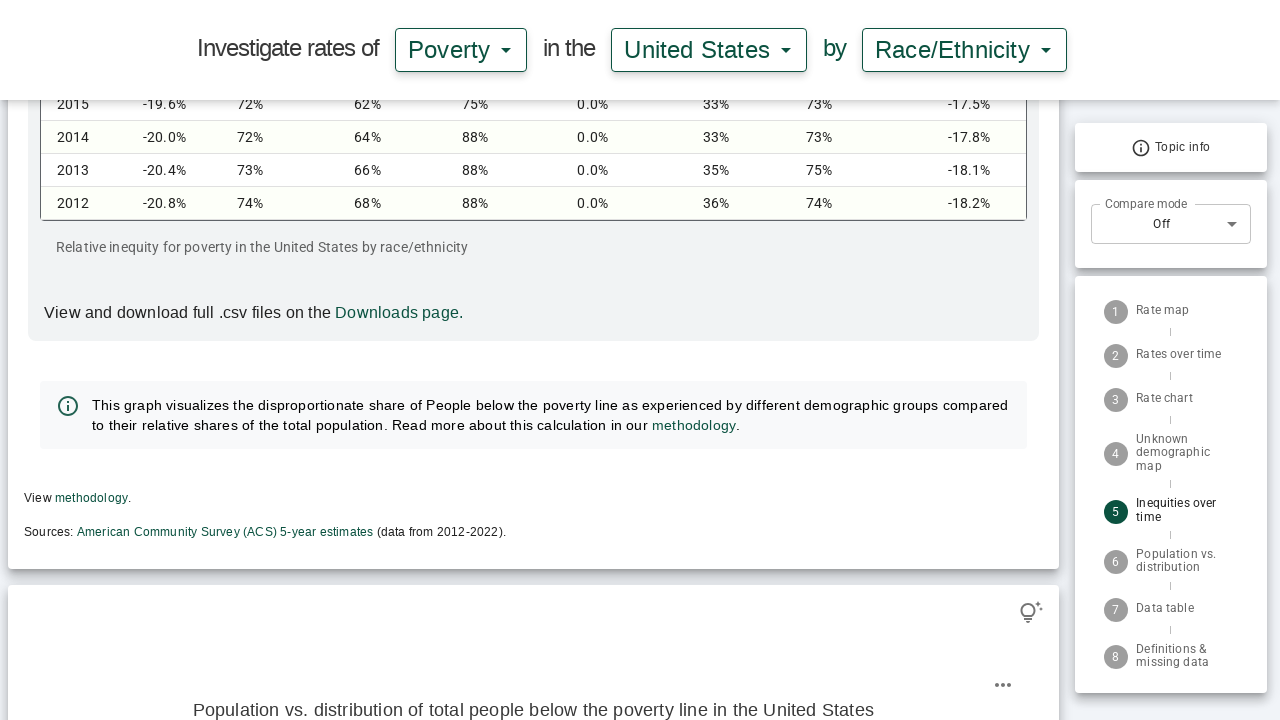

Clicked on population percentages text at (551, 360) on internal:text="Population percentages on"i
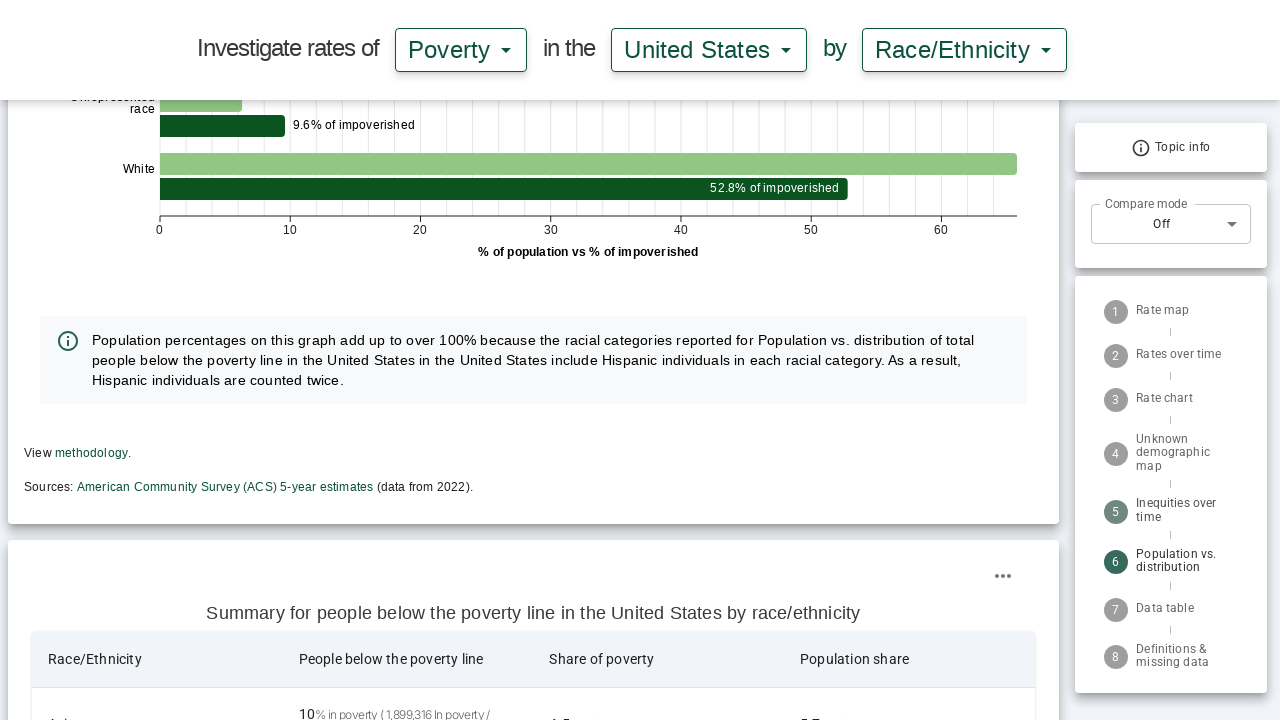

Clicked on summary heading at (533, 614) on internal:role=heading[name="Summary for people below the poverty line in the Uni
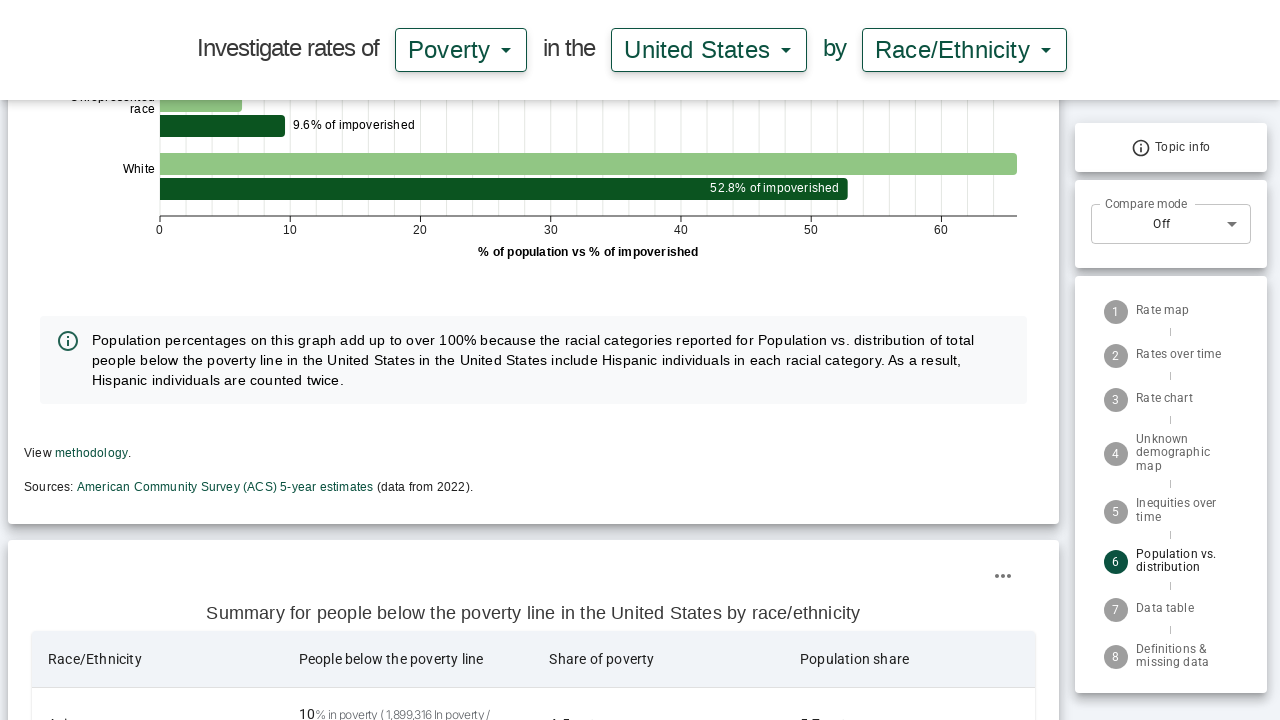

Clicked on definitions heading at (640, 409) on internal:role=heading[name="Definitions:"i]
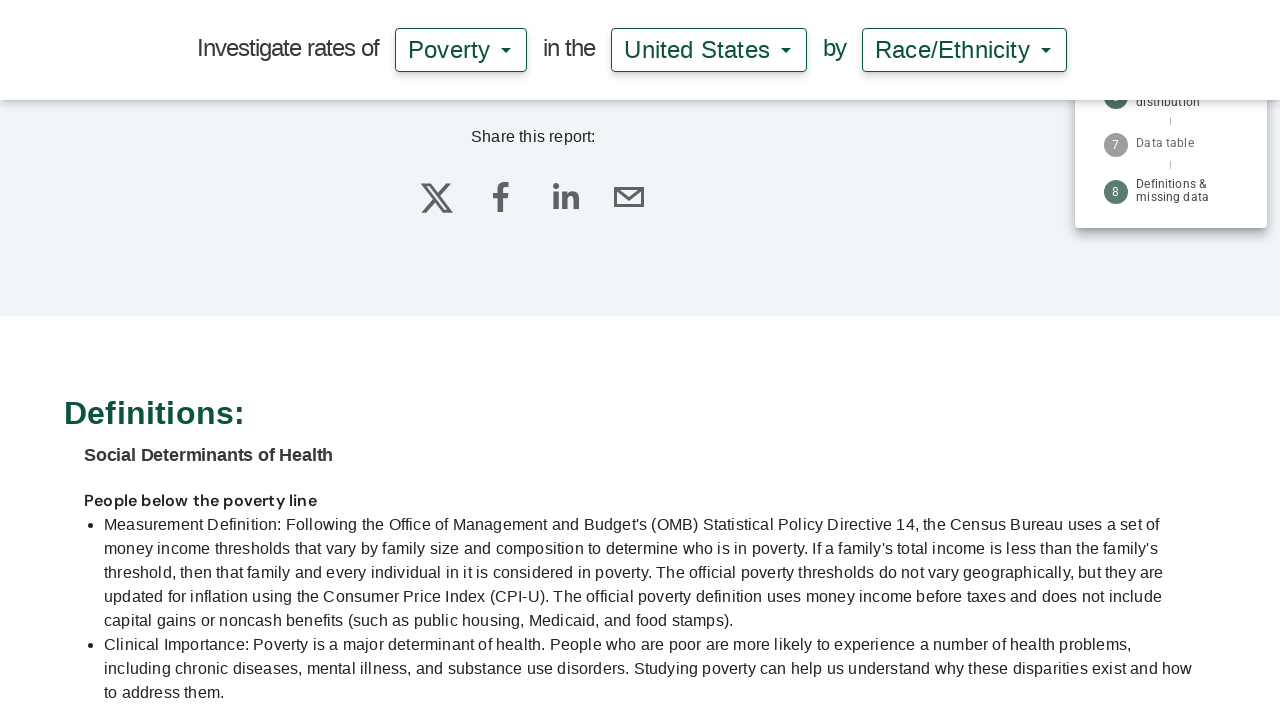

Clicked on Social Determinants of Health text at (640, 462) on internal:text="Social Determinants of Health"i
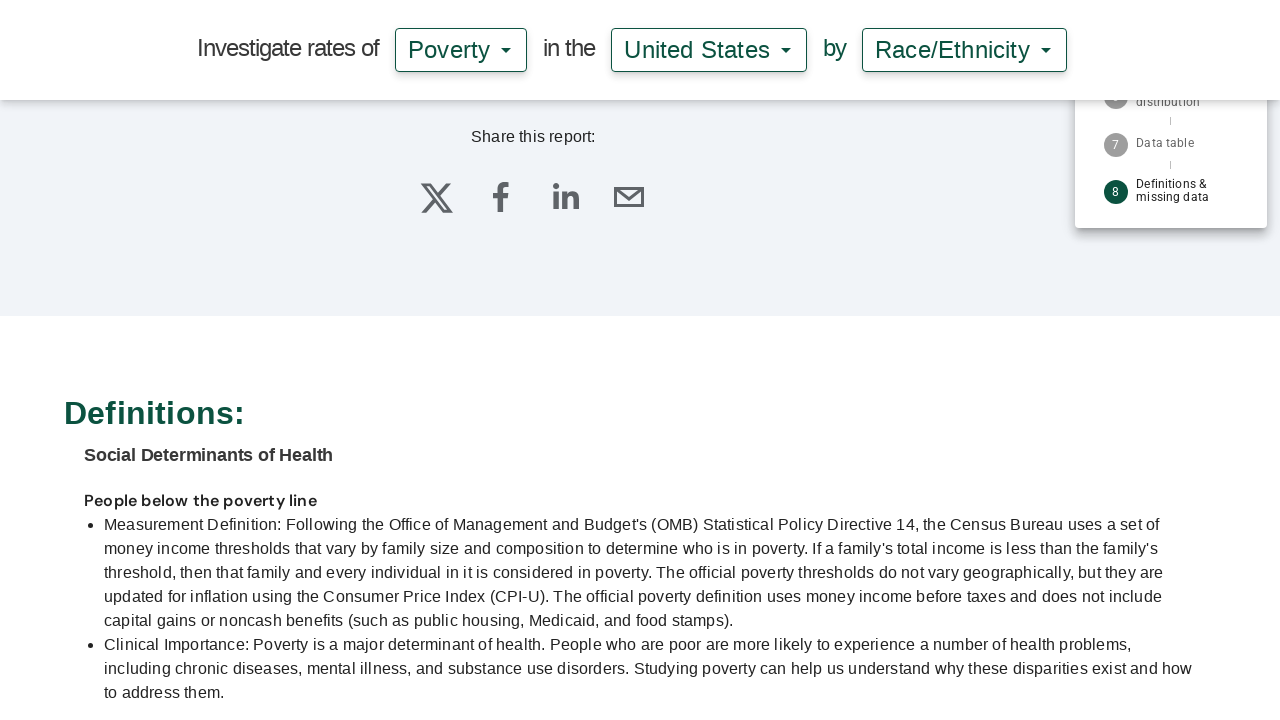

Clicked on poverty definition in definitions list at (200, 501) on #definitionsList >> internal:text="People below the poverty line"i
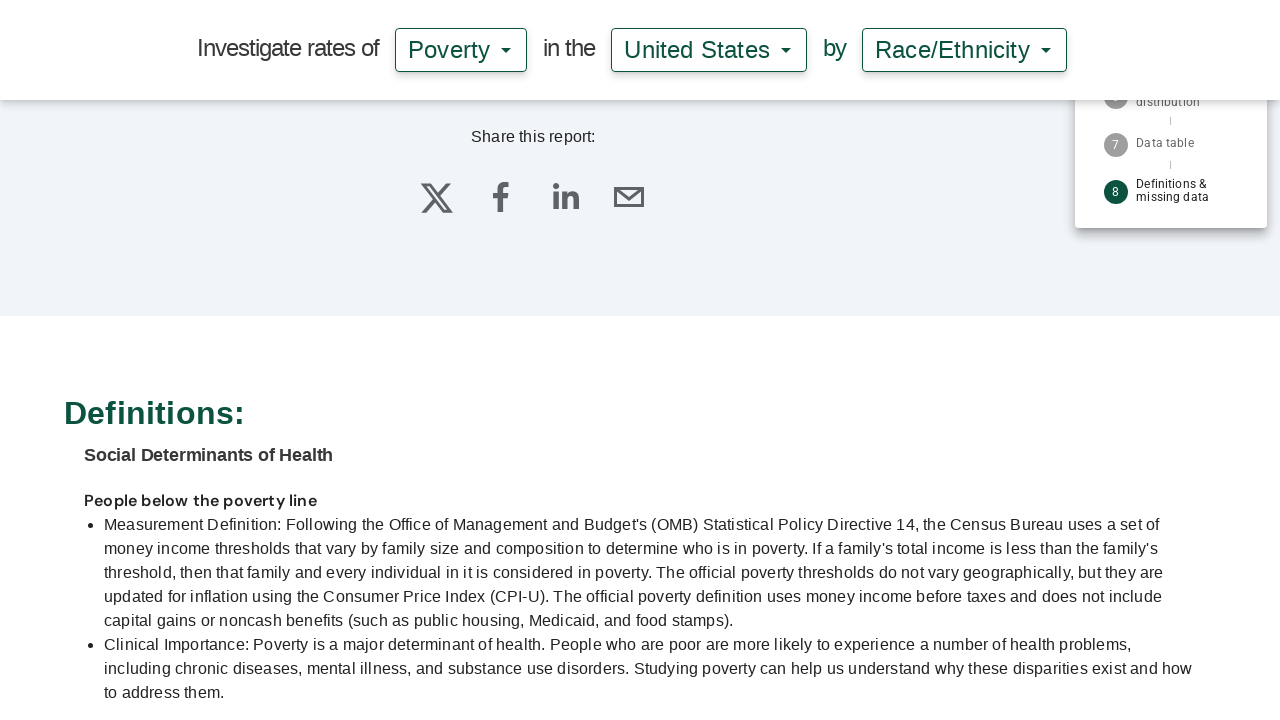

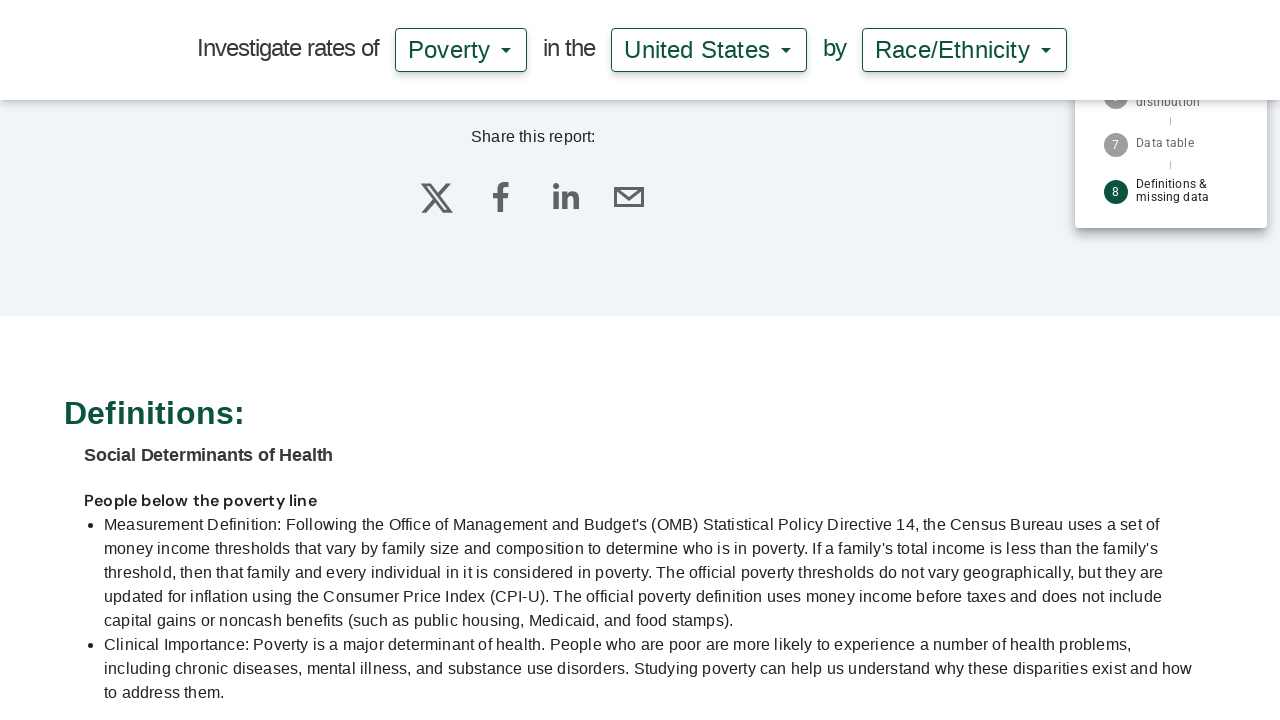